Tests browser window/tab handling by clicking a button that opens a new tab, switching to the new tab to verify its content, closing the new tab, and returning to the main window.

Starting URL: https://demoqa.com/browser-windows

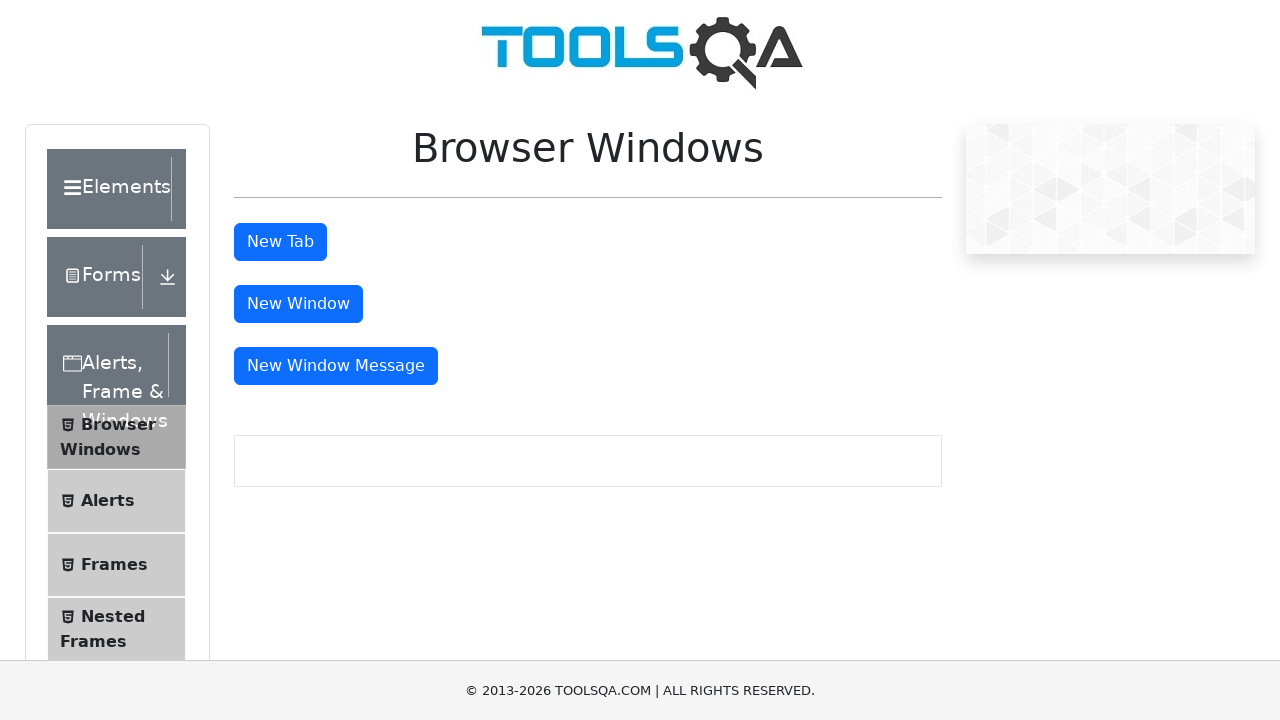

Clicked 'New Tab' button to open a new browser tab at (280, 242) on #tabButton
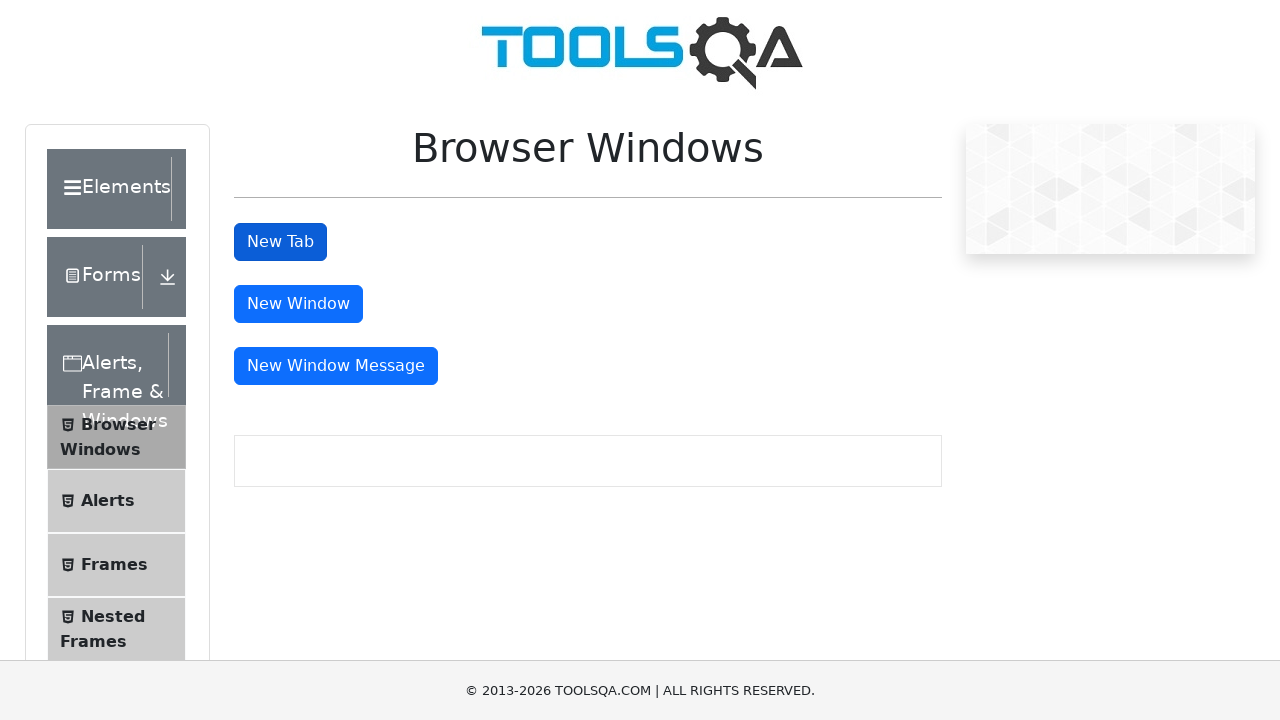

Obtained reference to newly opened tab
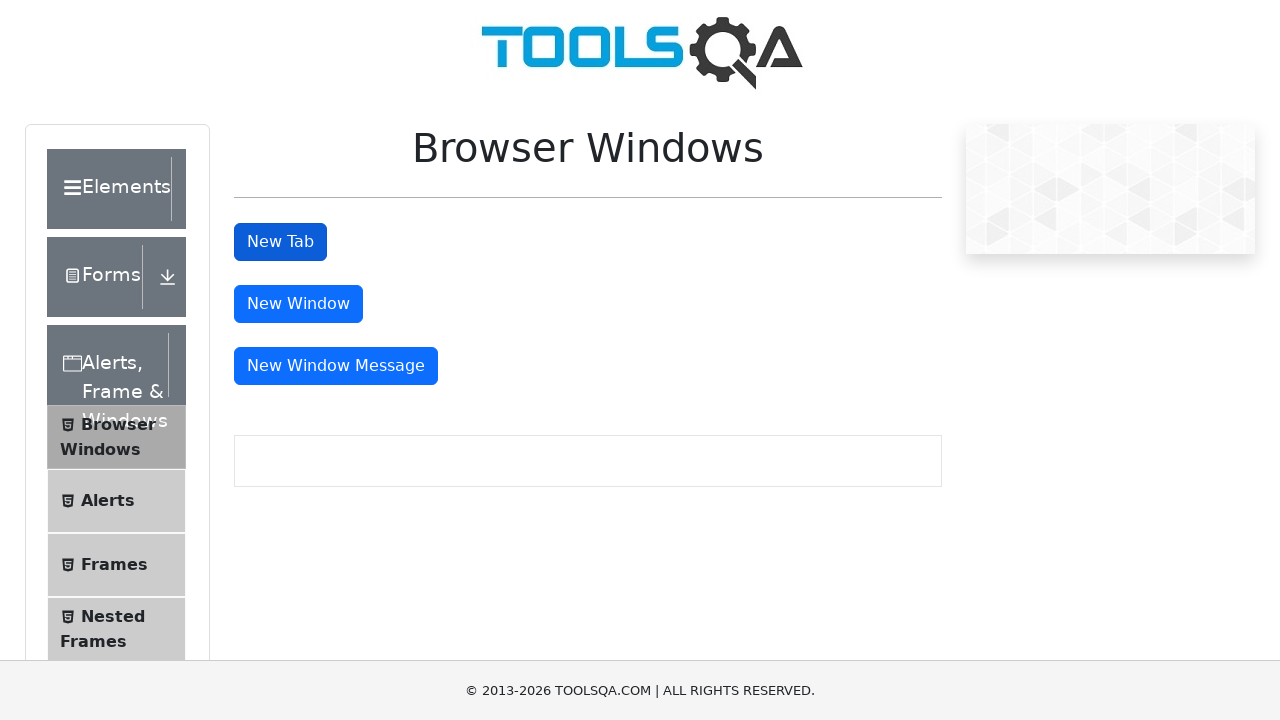

Waited for sample heading to load in new tab
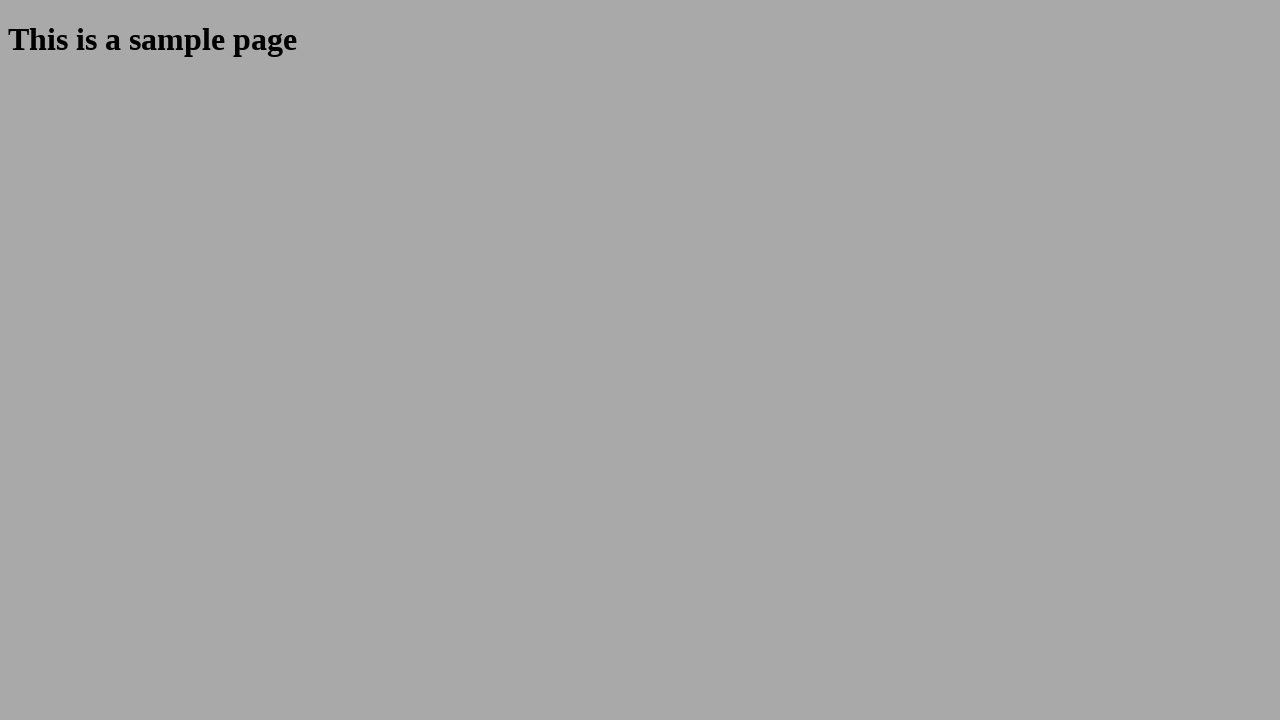

Retrieved heading text from new tab: 'This is a sample page'
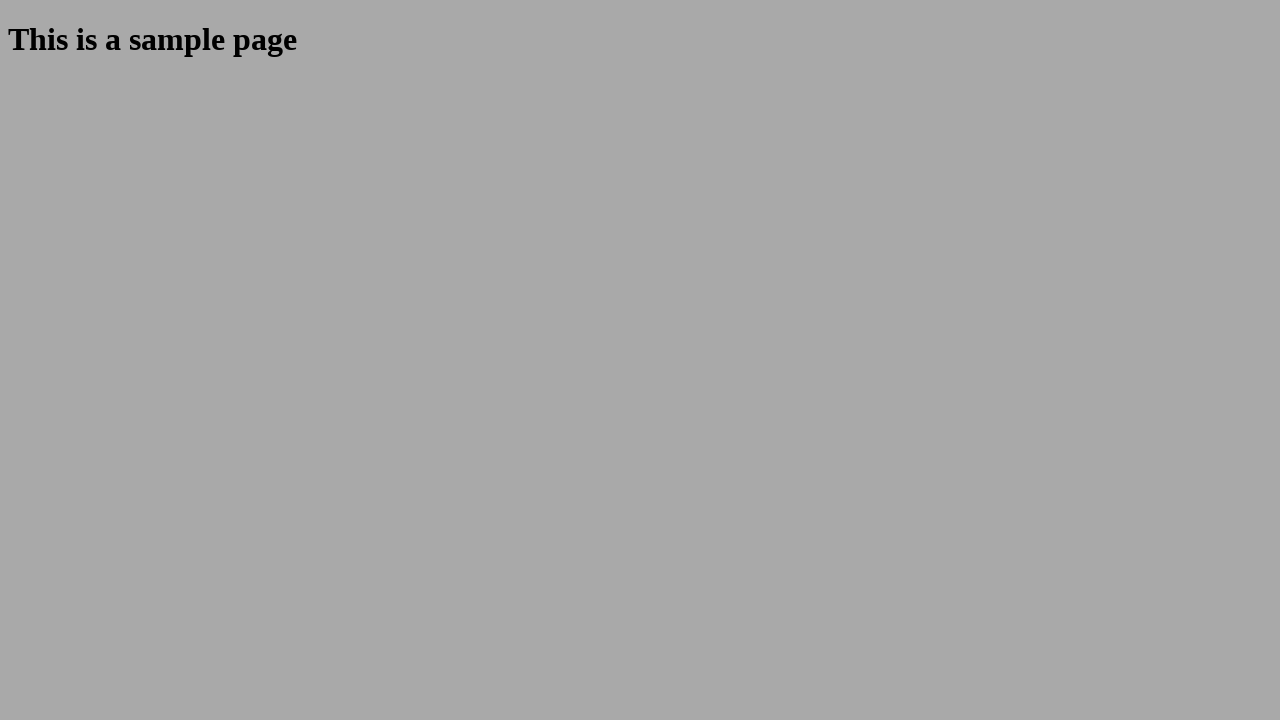

Closed the new tab
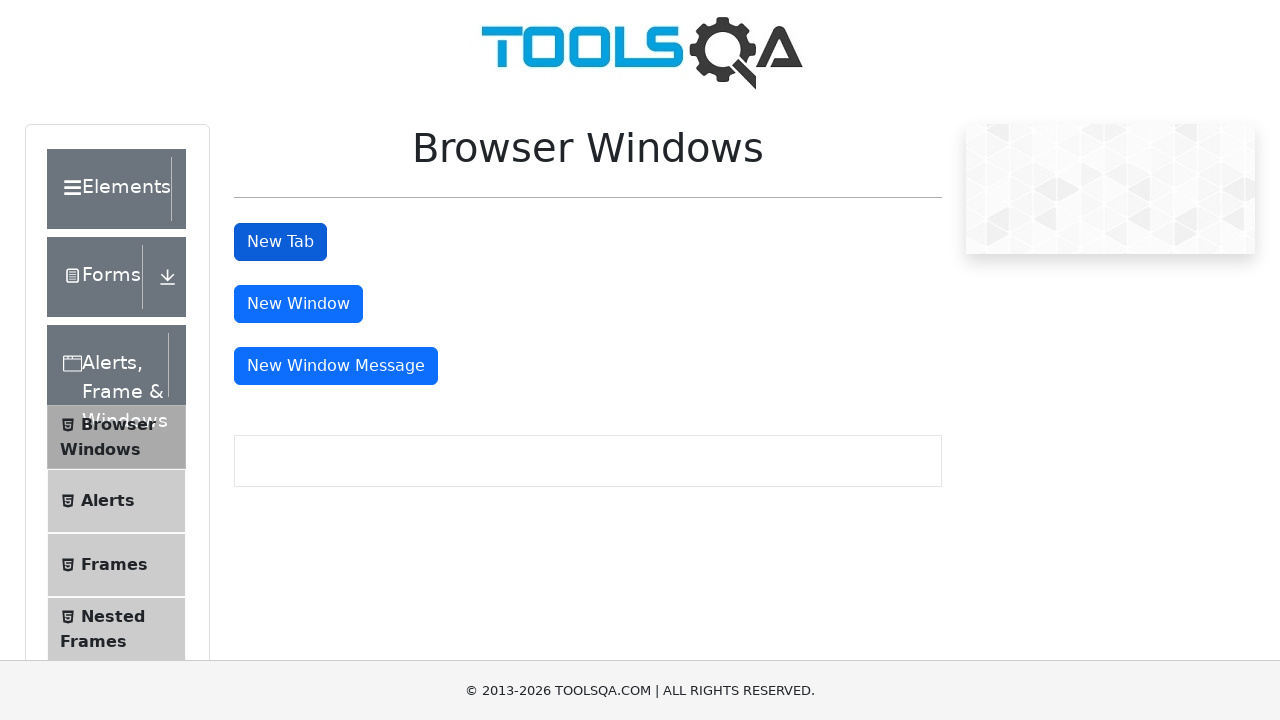

Waited for 'New Window' button to be visible on main window
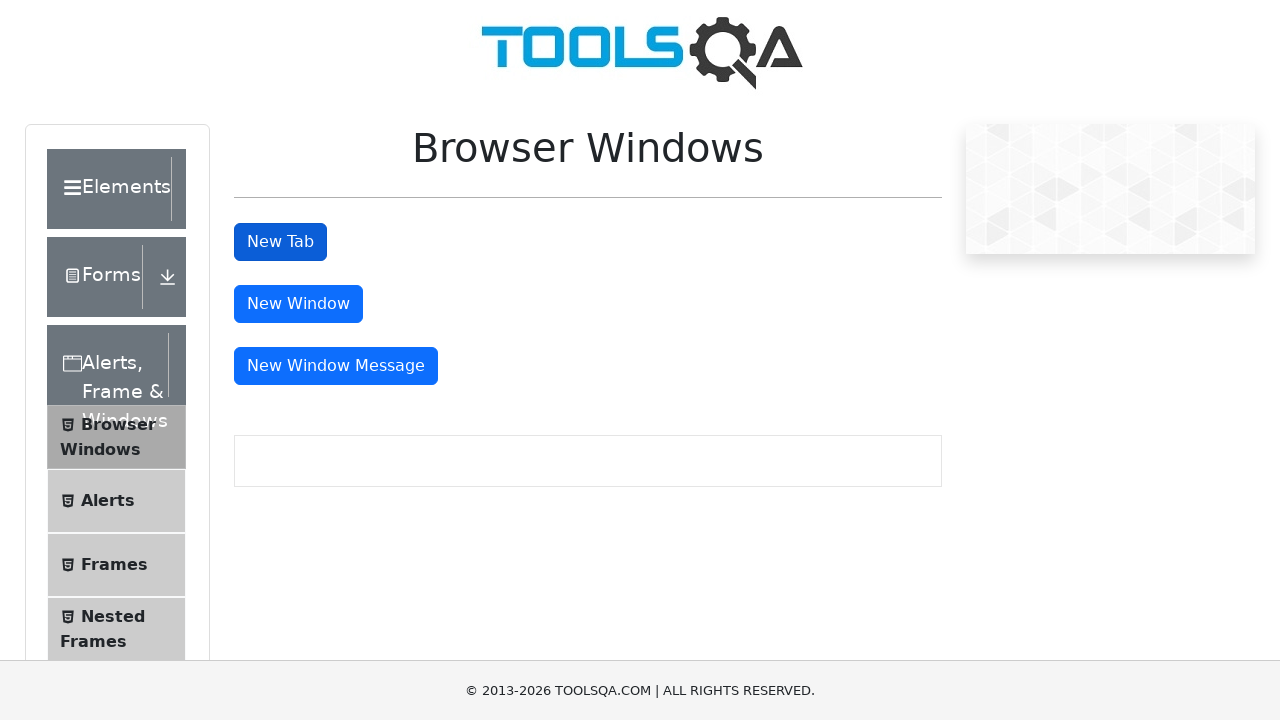

Retrieved button text from main window: 'New Window'
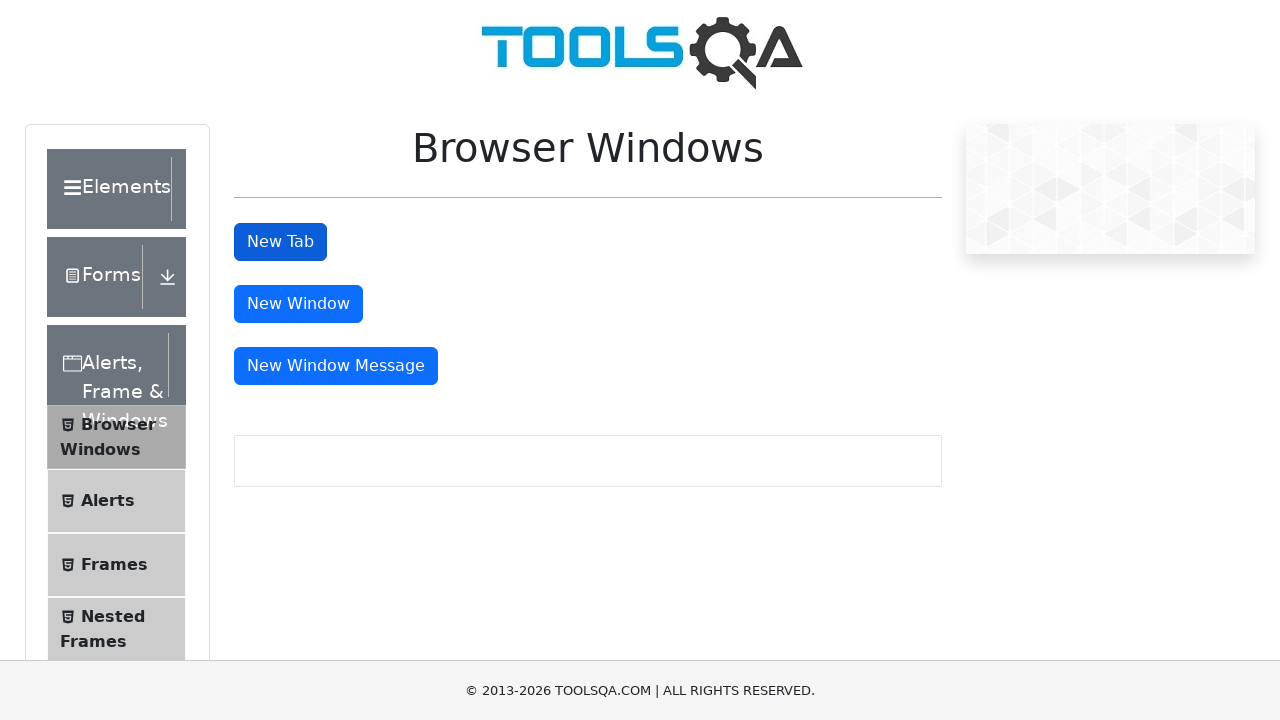

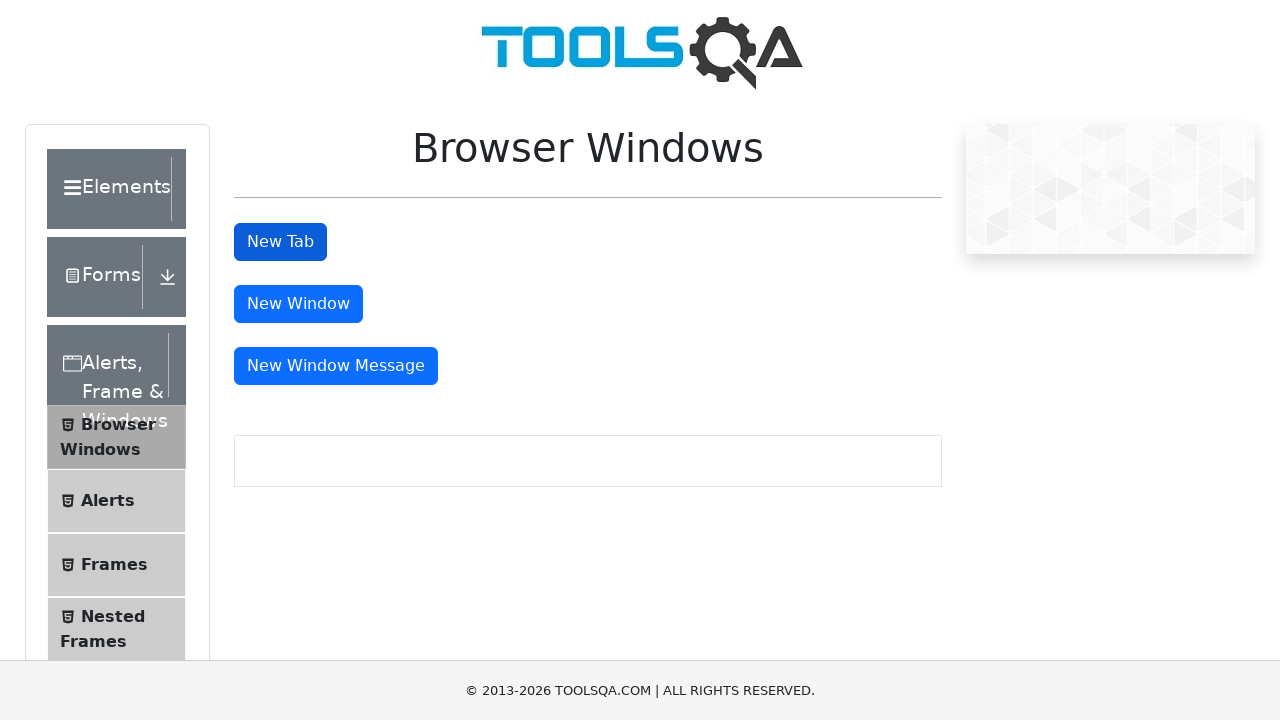